Tests that the Clear completed button displays correct text when items are completed

Starting URL: https://demo.playwright.dev/todomvc

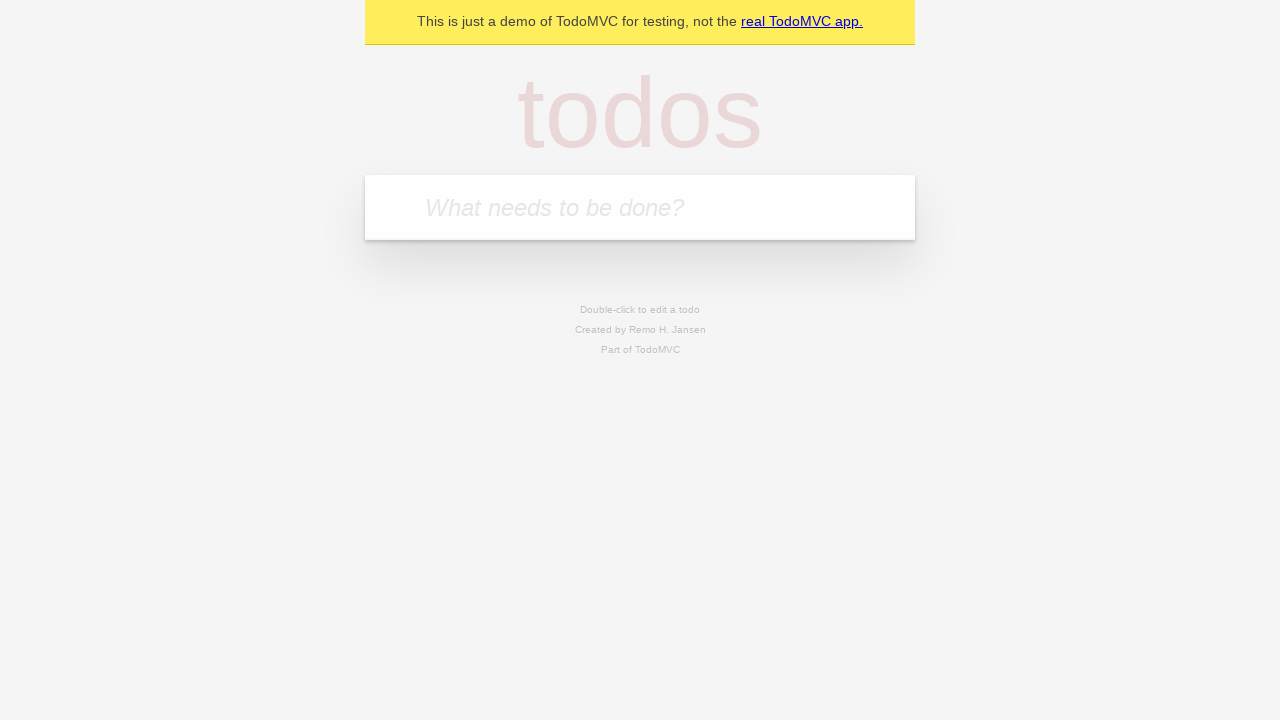

Filled todo input with 'buy some cheese' on internal:attr=[placeholder="What needs to be done?"i]
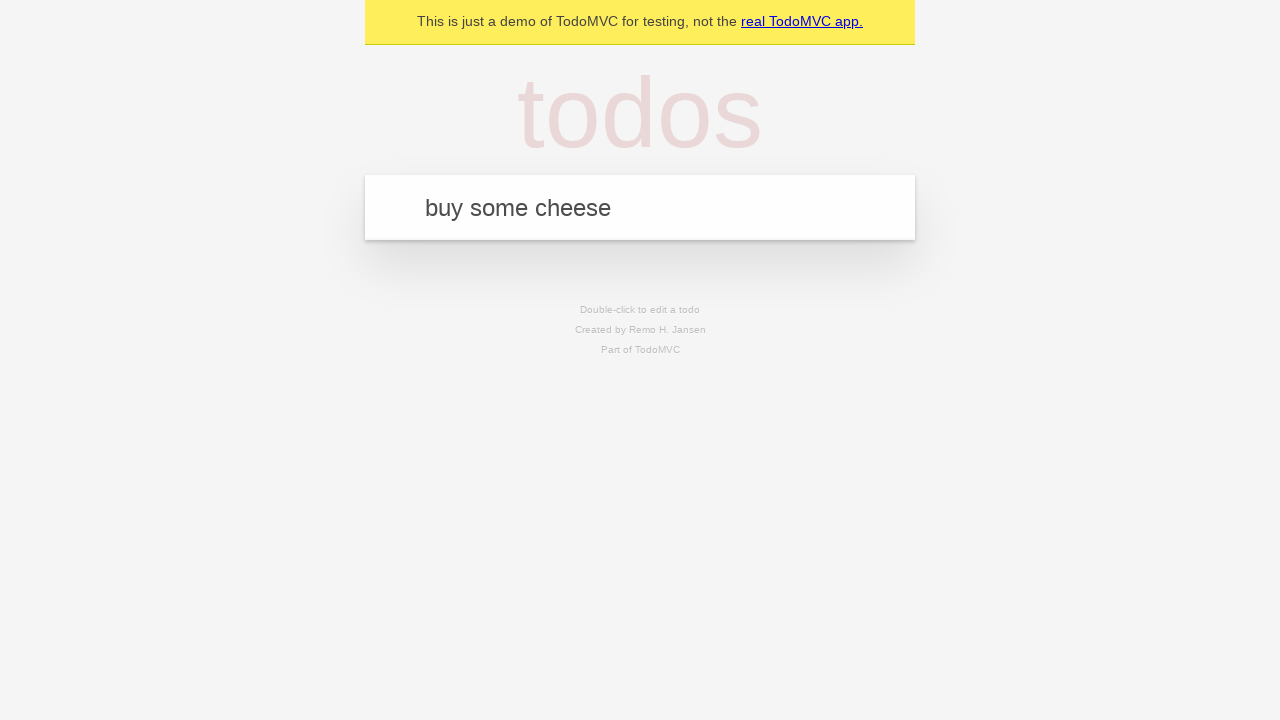

Pressed Enter to add first todo on internal:attr=[placeholder="What needs to be done?"i]
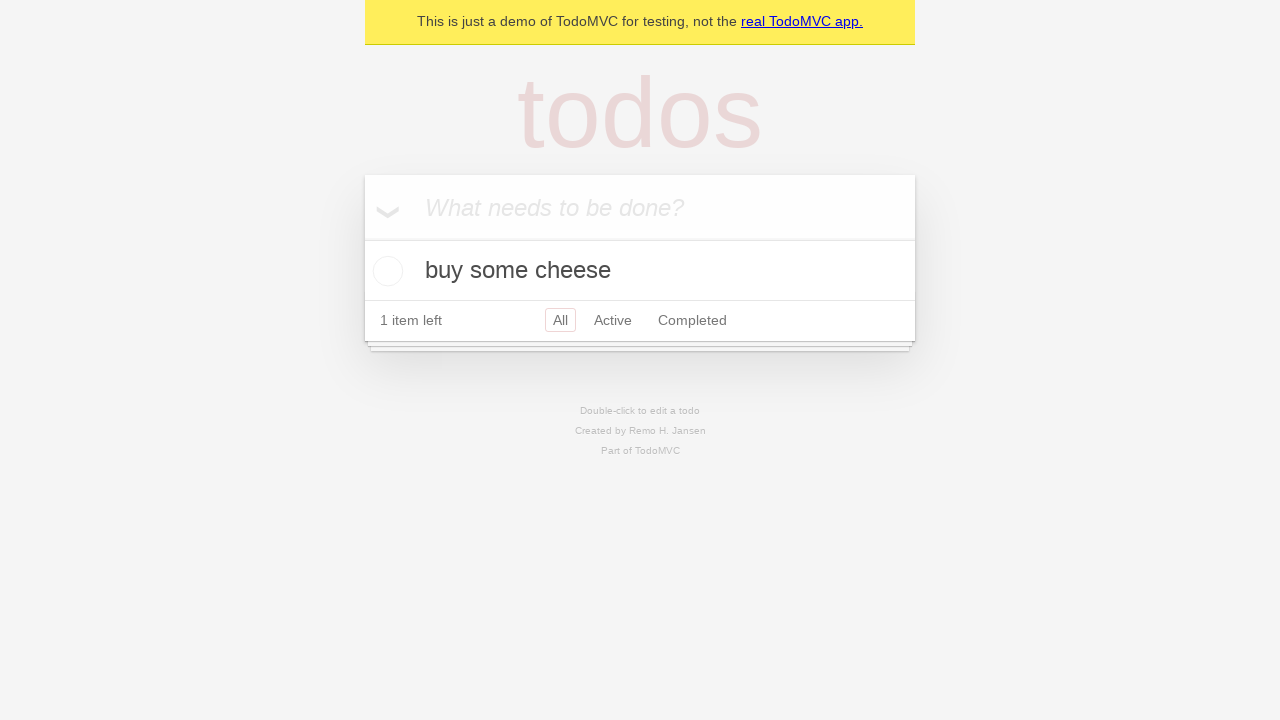

Filled todo input with 'feed the cat' on internal:attr=[placeholder="What needs to be done?"i]
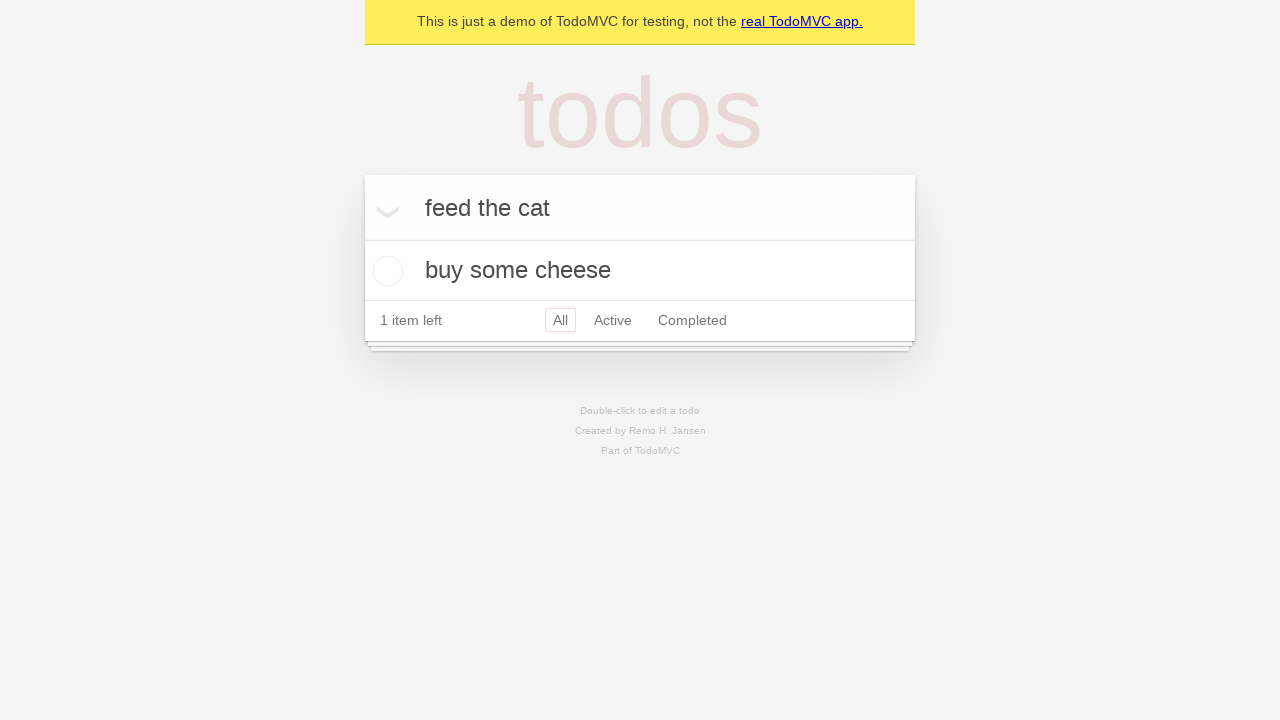

Pressed Enter to add second todo on internal:attr=[placeholder="What needs to be done?"i]
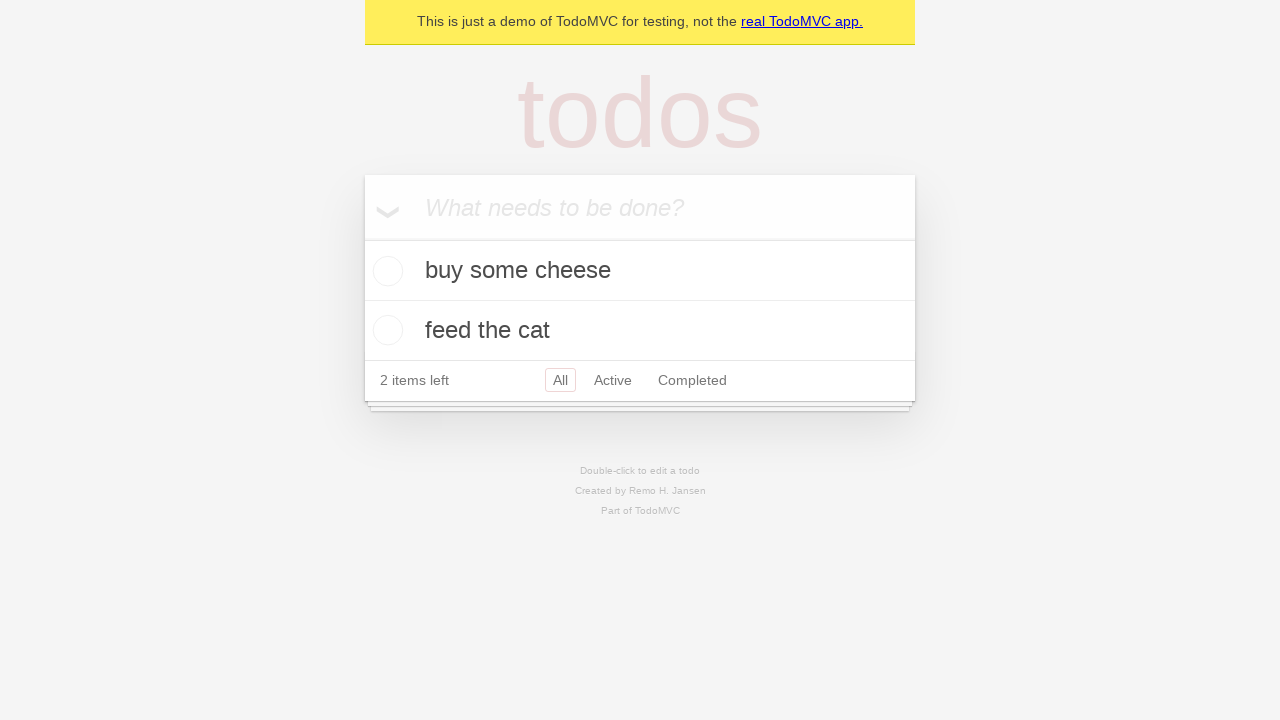

Filled todo input with 'book a doctors appointment' on internal:attr=[placeholder="What needs to be done?"i]
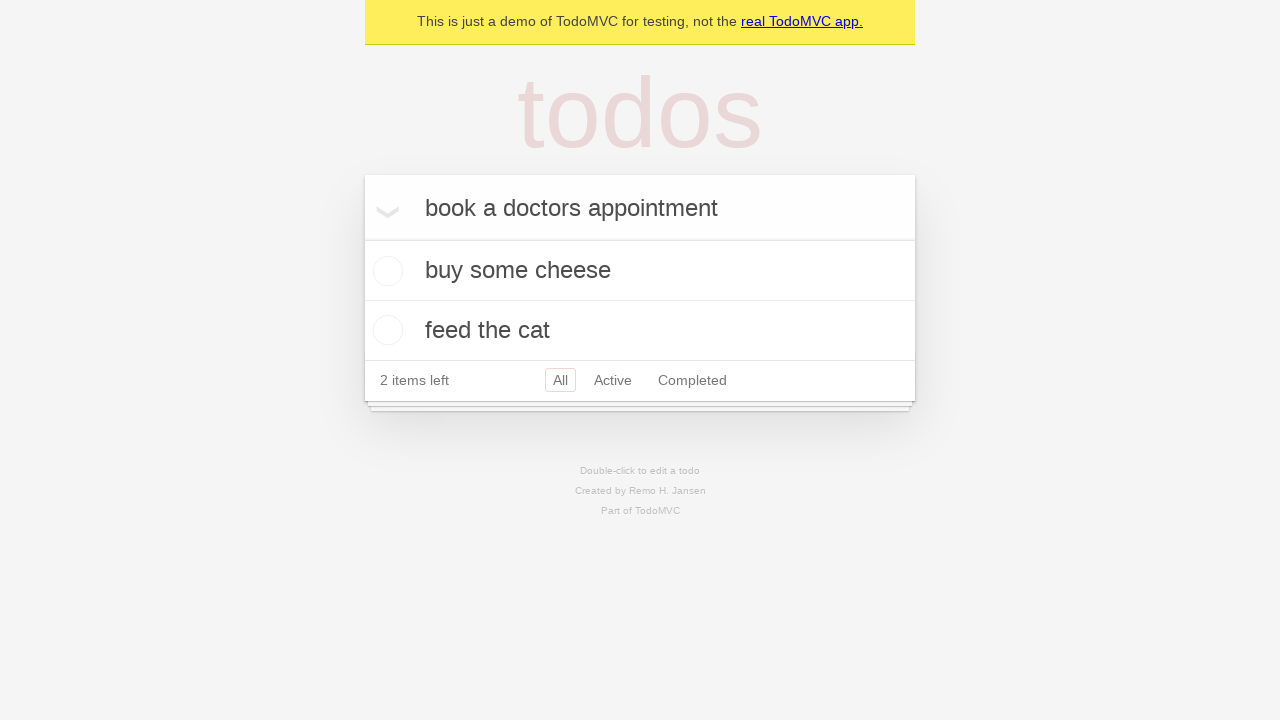

Pressed Enter to add third todo on internal:attr=[placeholder="What needs to be done?"i]
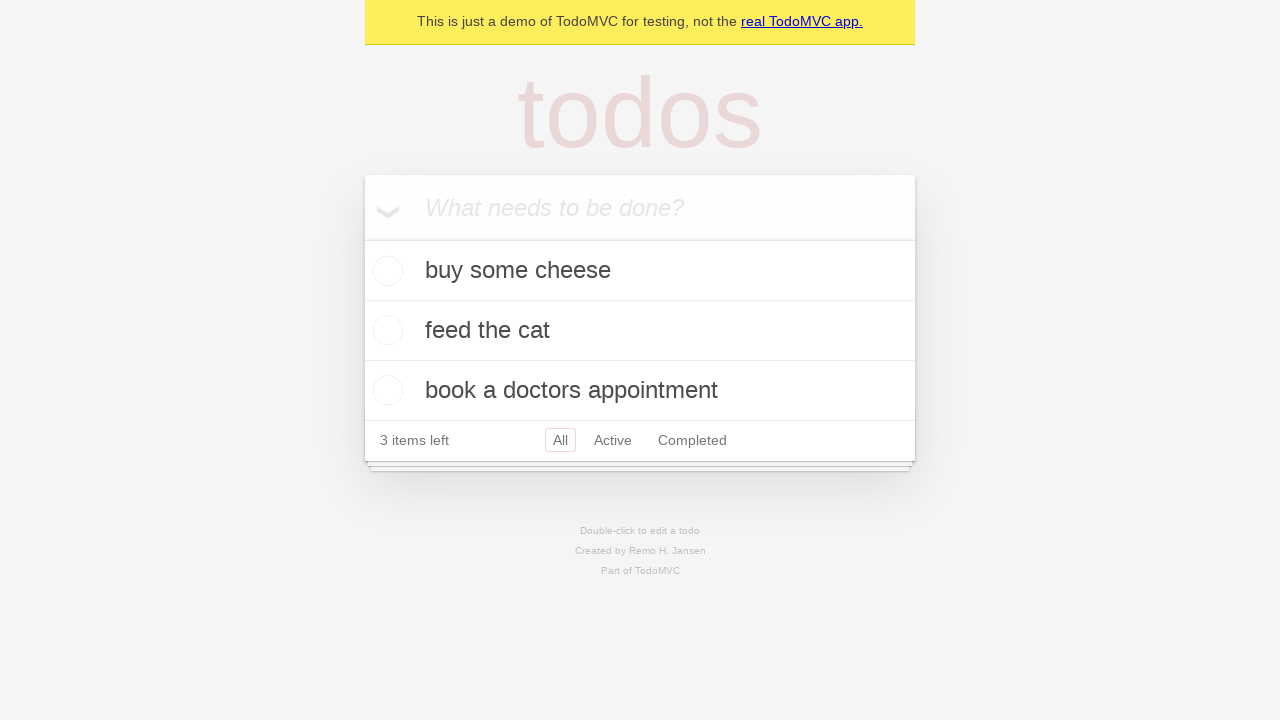

Checked the first todo item at (385, 271) on .todo-list li .toggle >> nth=0
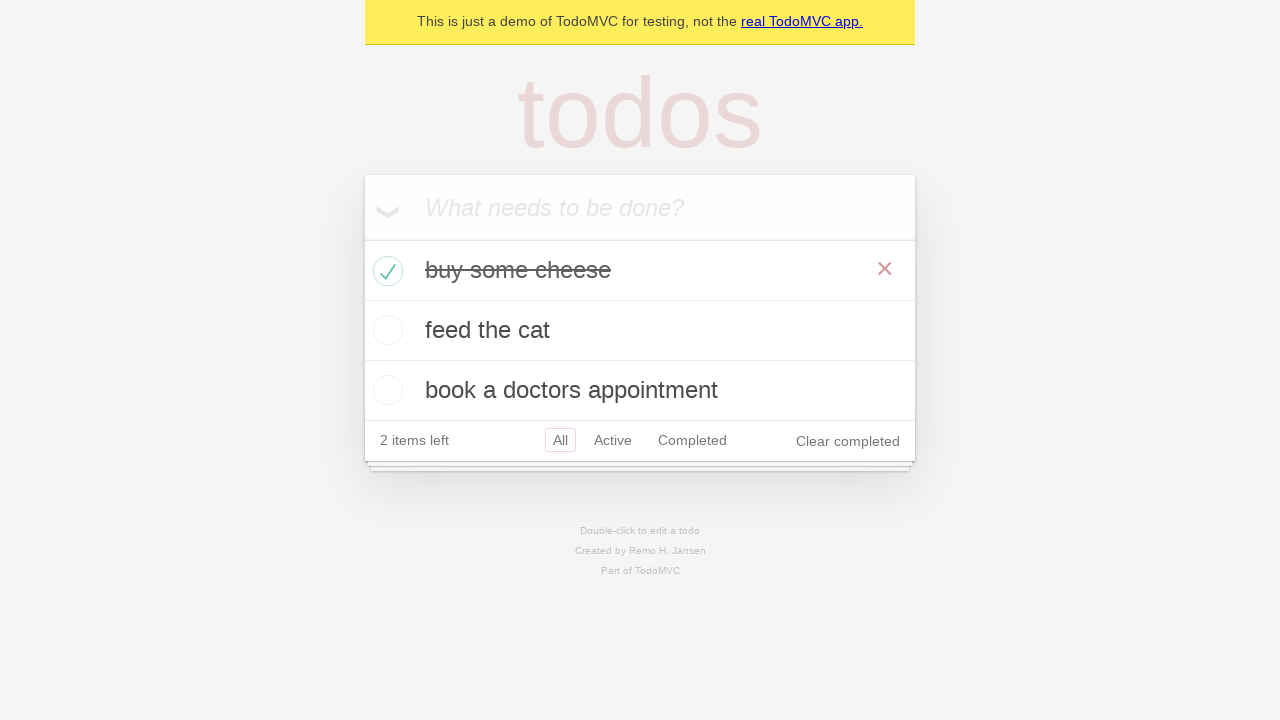

Clear completed button appeared after marking todo as complete
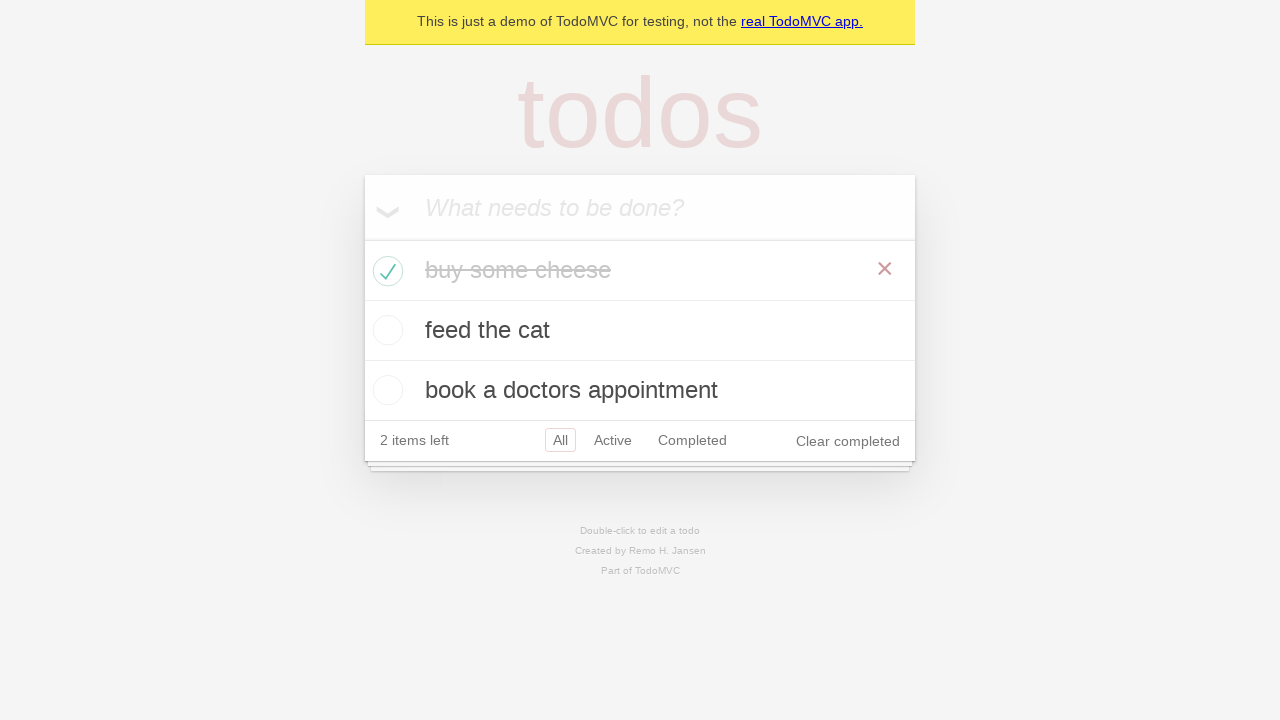

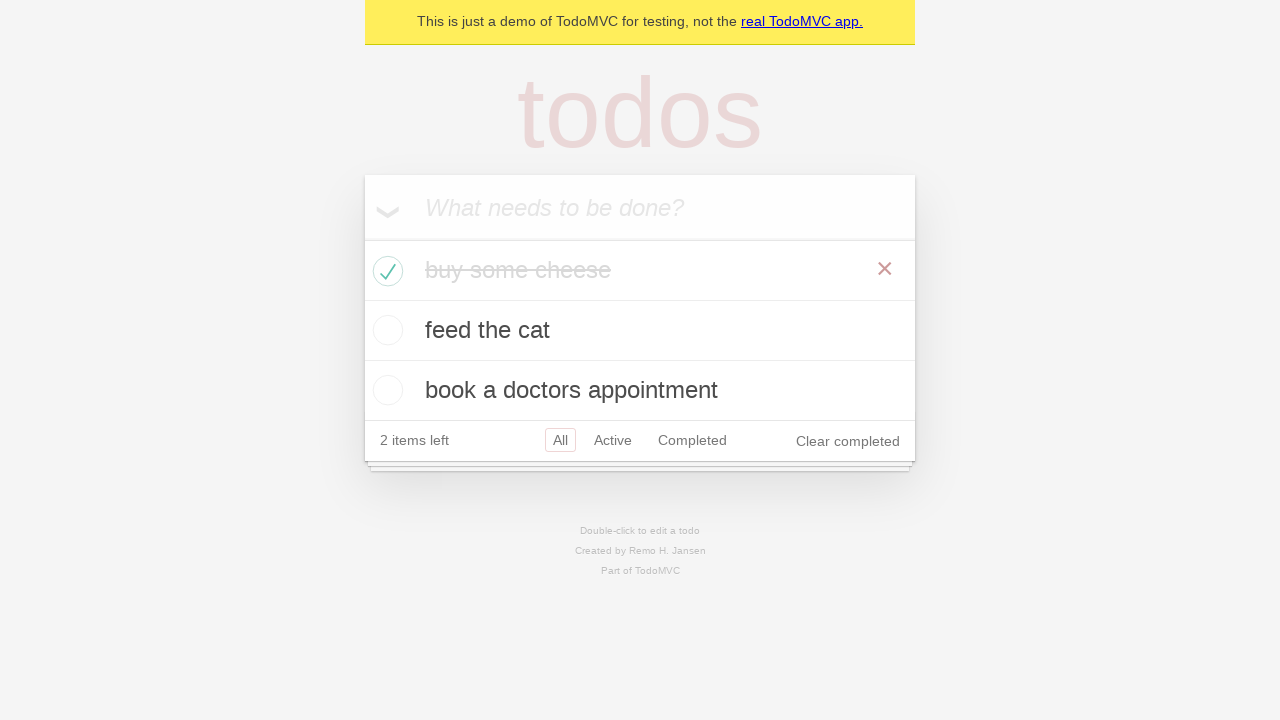